Tests registration form validation by submitting an empty form and verifying all required field error messages are displayed

Starting URL: https://alada.vn/tai-khoan/dang-ky.html

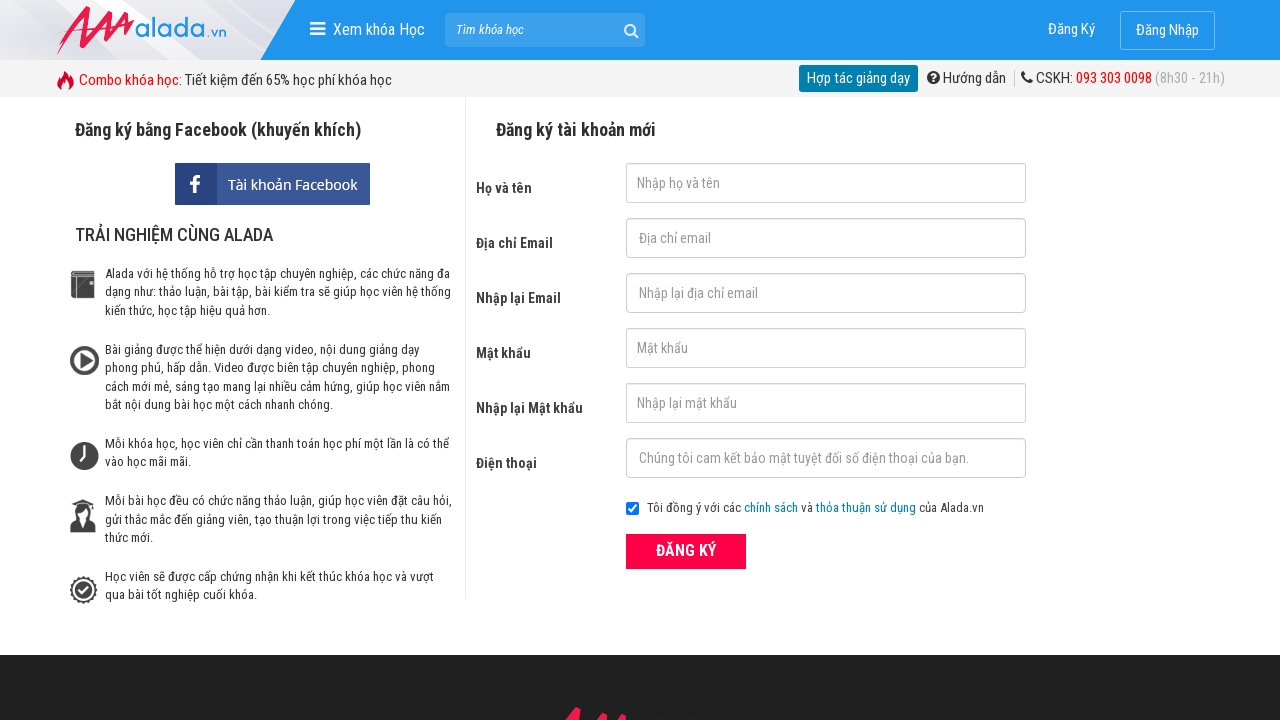

Navigated to registration page
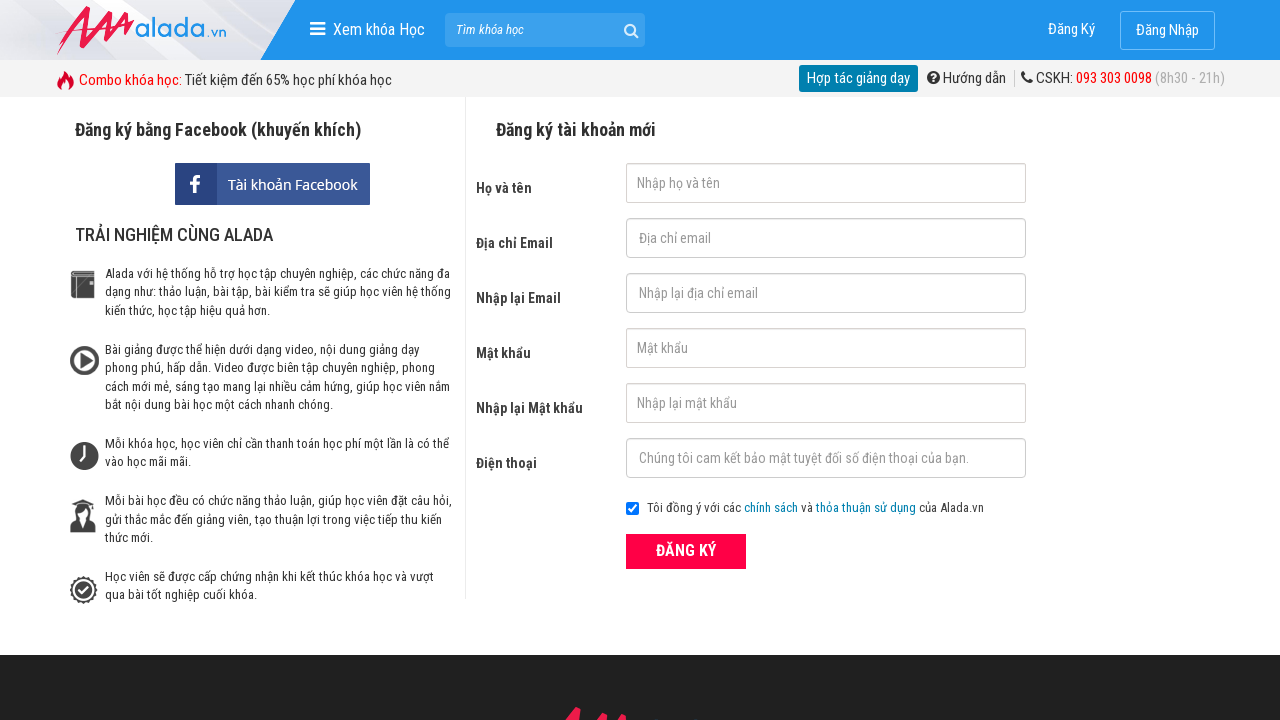

Clicked submit button without filling any form fields at (686, 551) on button[type='submit']
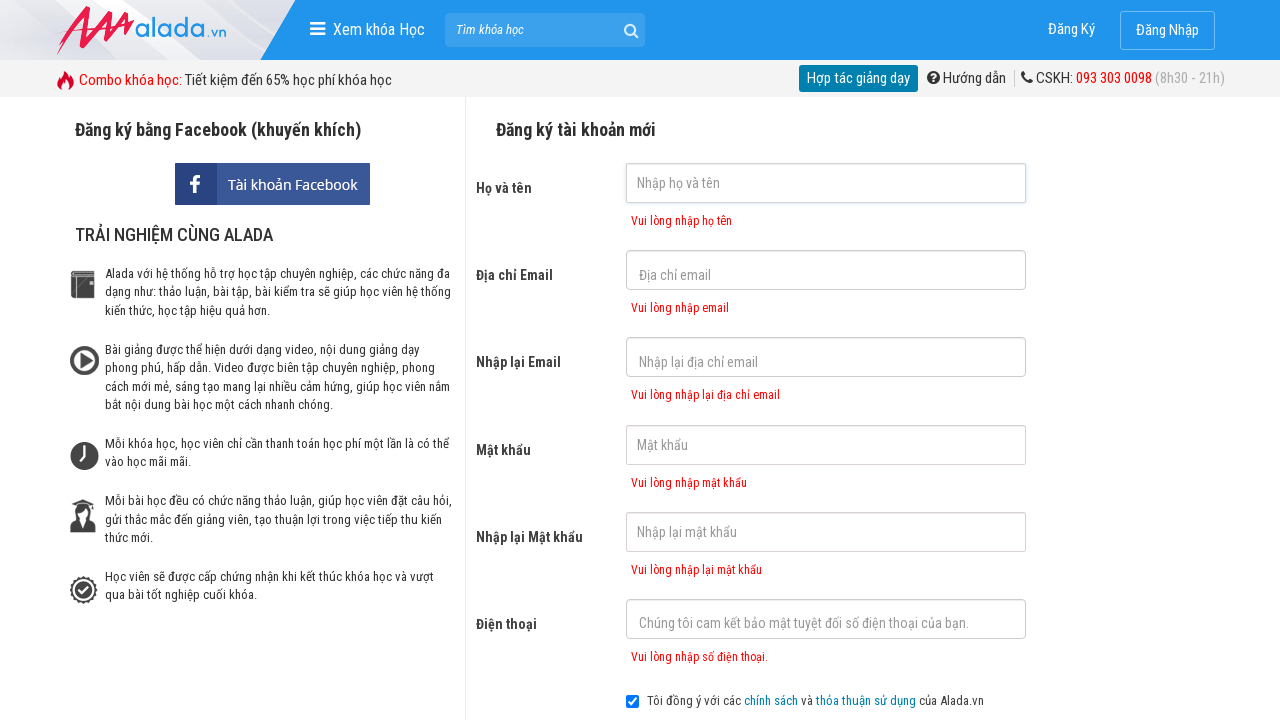

First name error message appeared
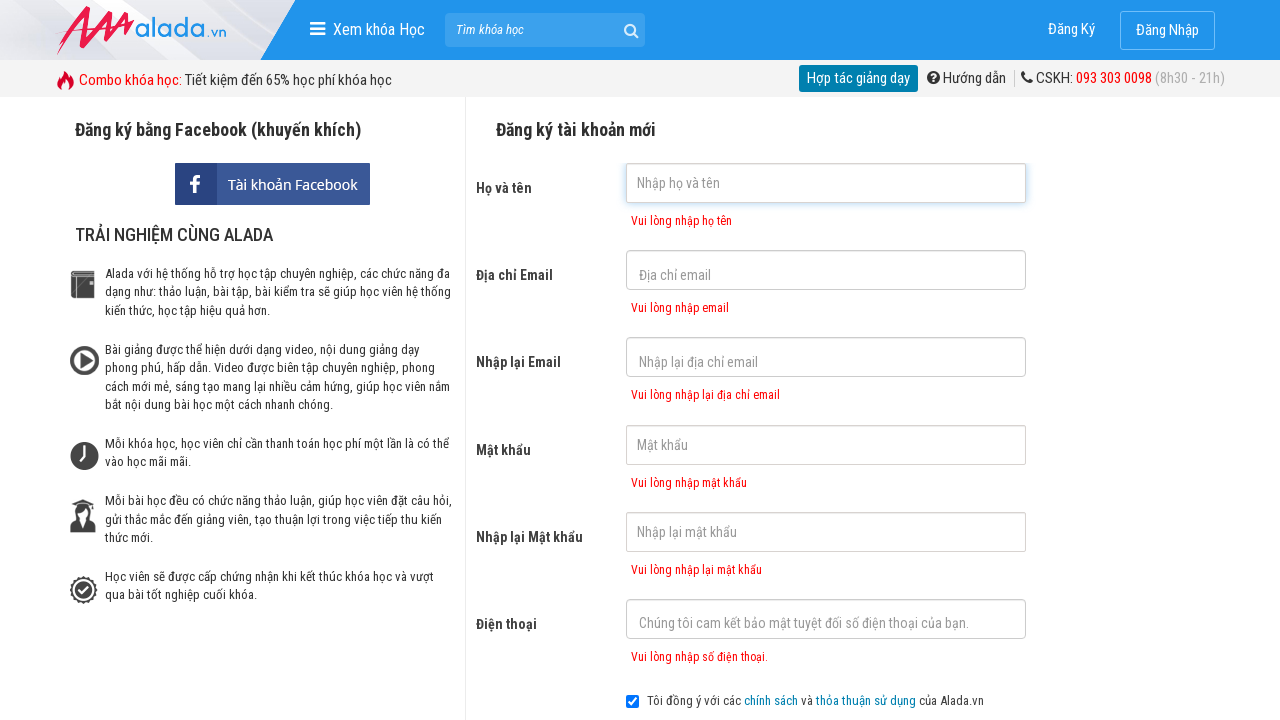

Email error message appeared
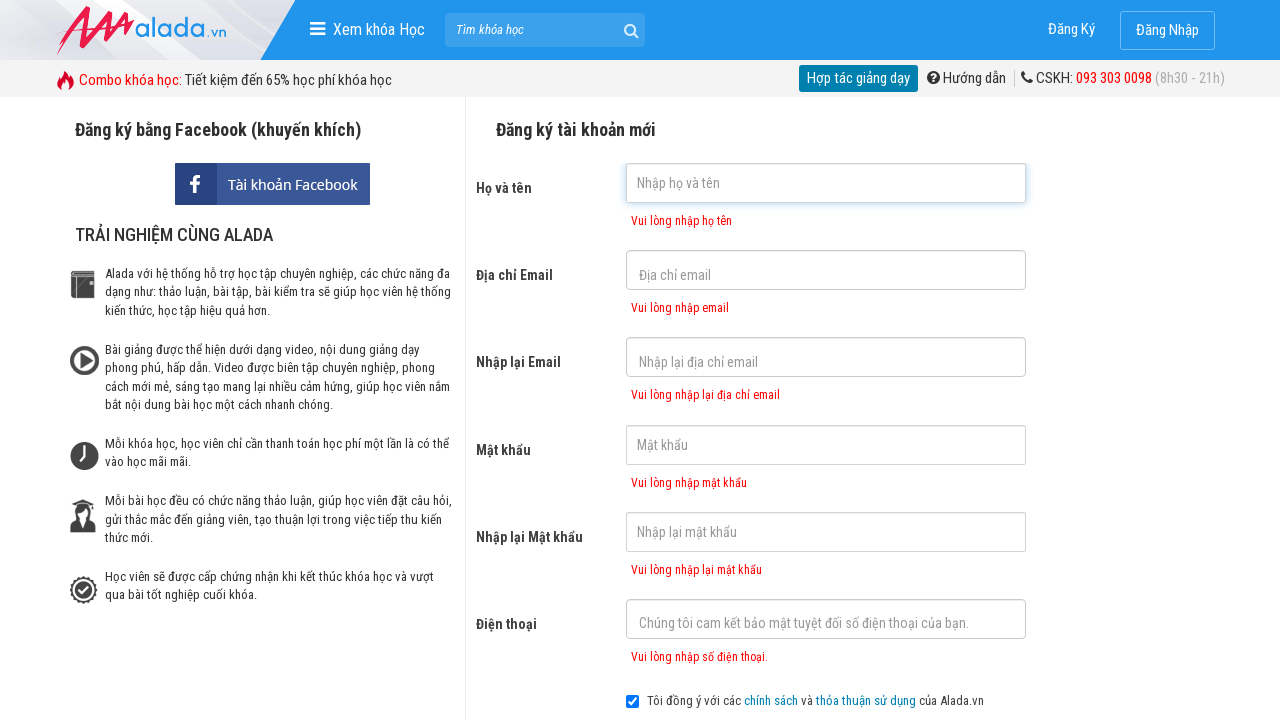

Confirm email error message appeared
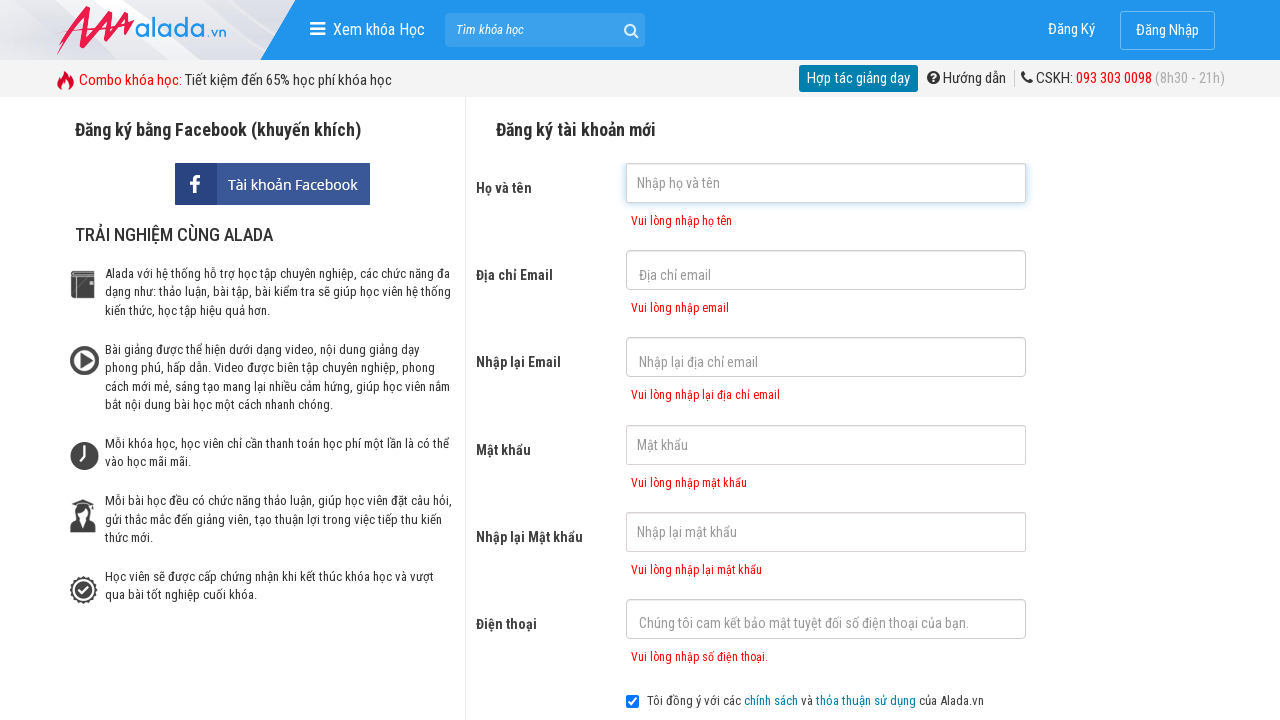

Password error message appeared
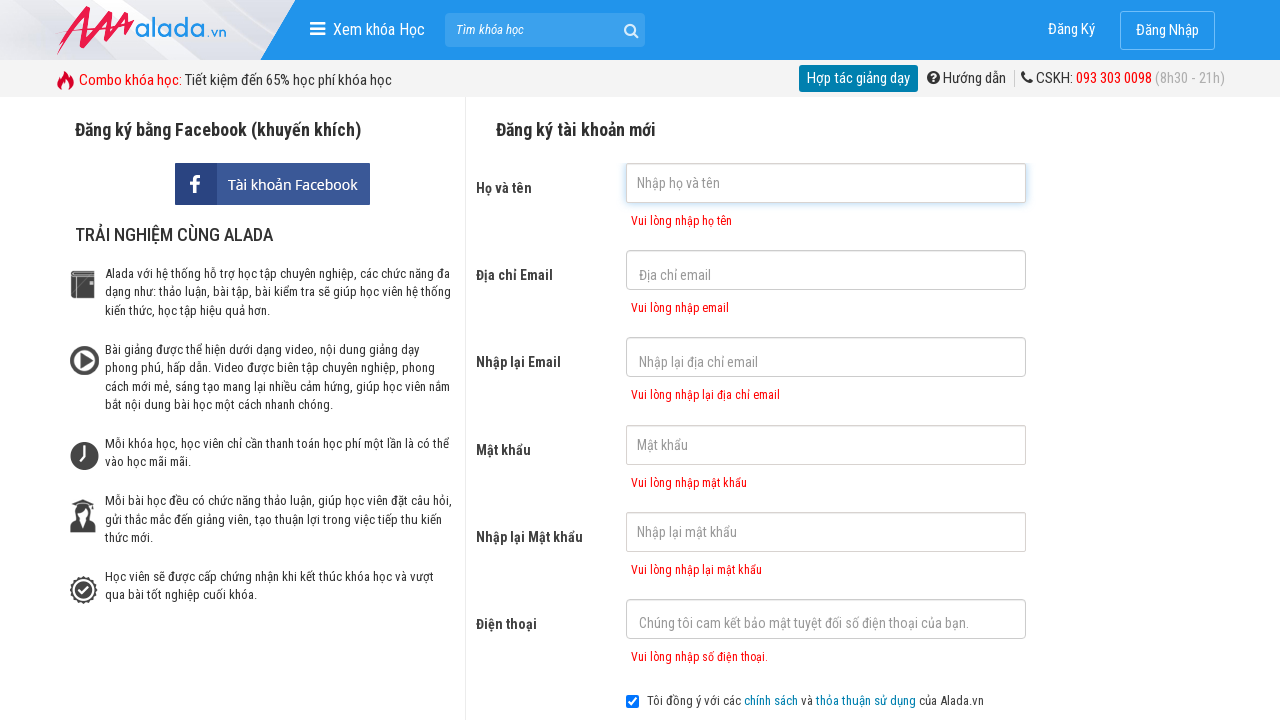

Confirm password error message appeared
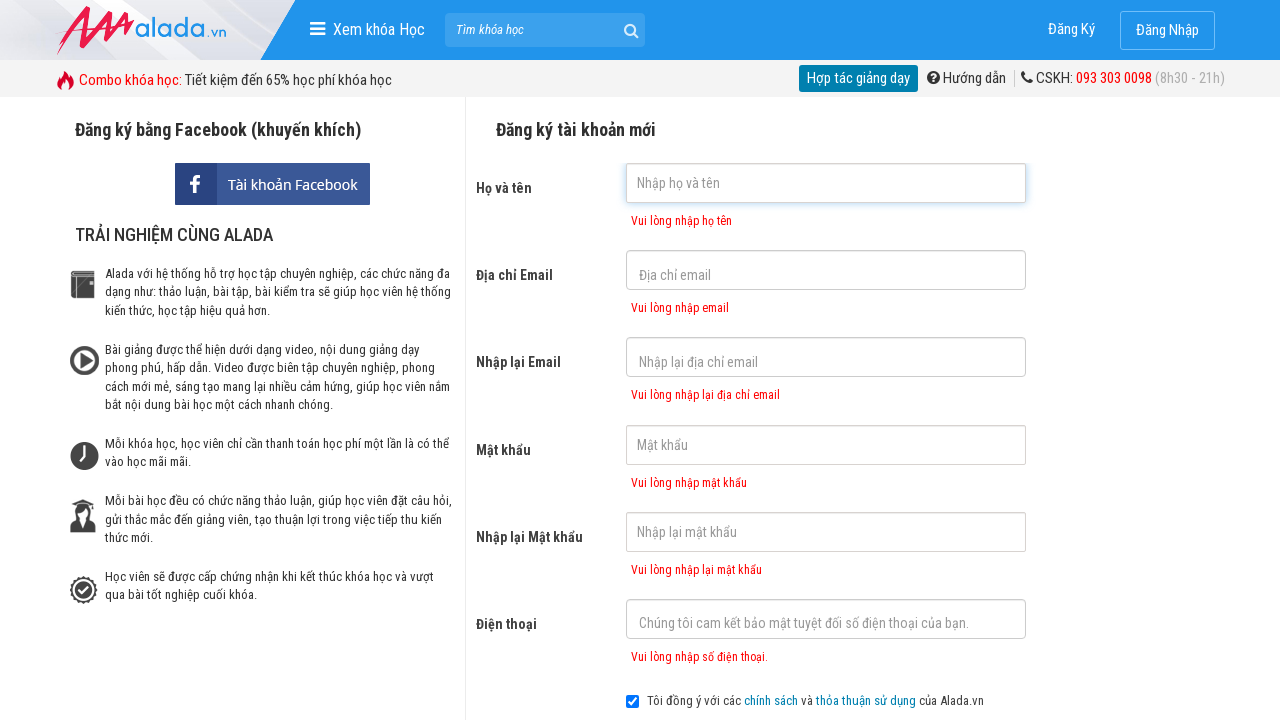

Phone error message appeared
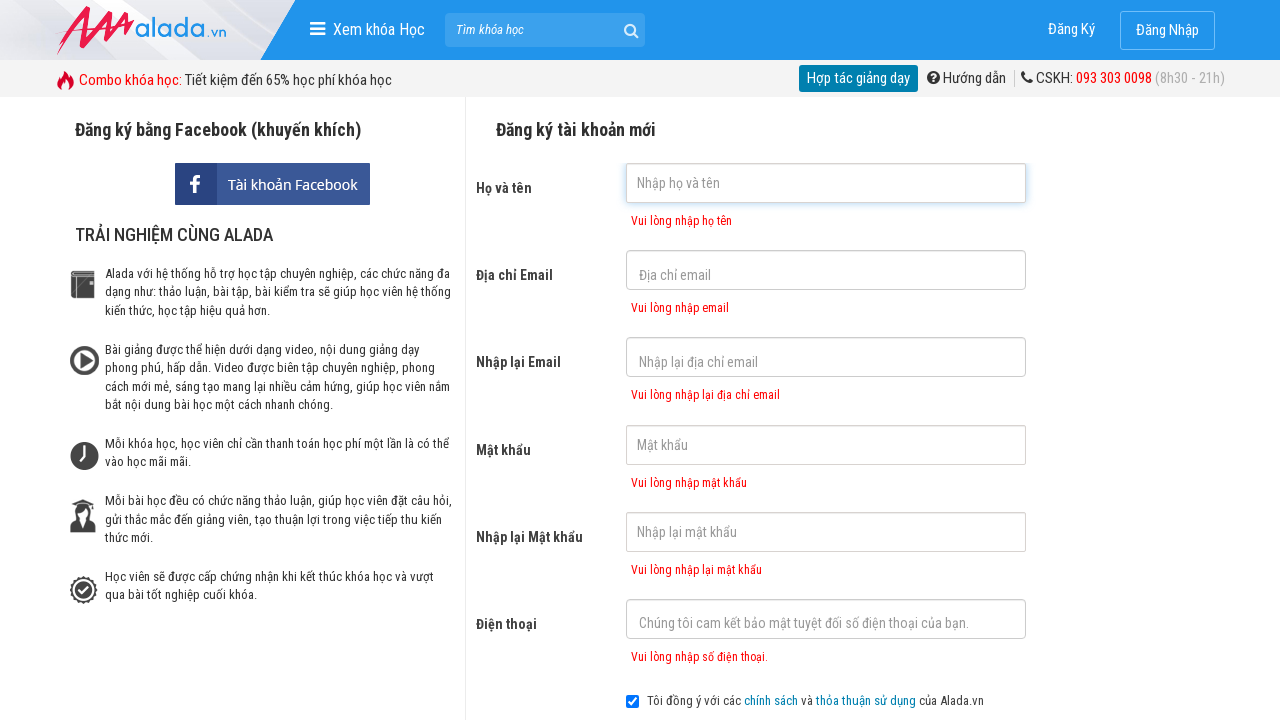

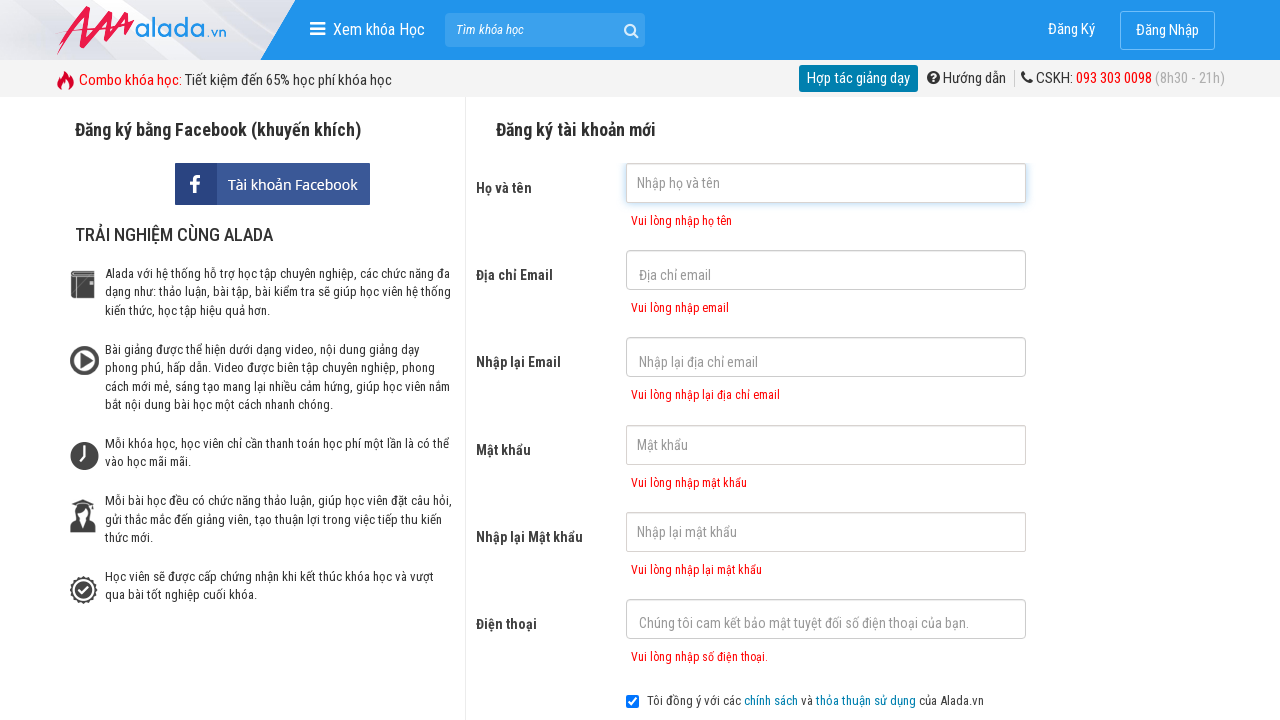